Tests ascending order sorting on table 1 (without attributes) by clicking the 4th column header and verifying the dues values are sorted in ascending order

Starting URL: http://the-internet.herokuapp.com/tables

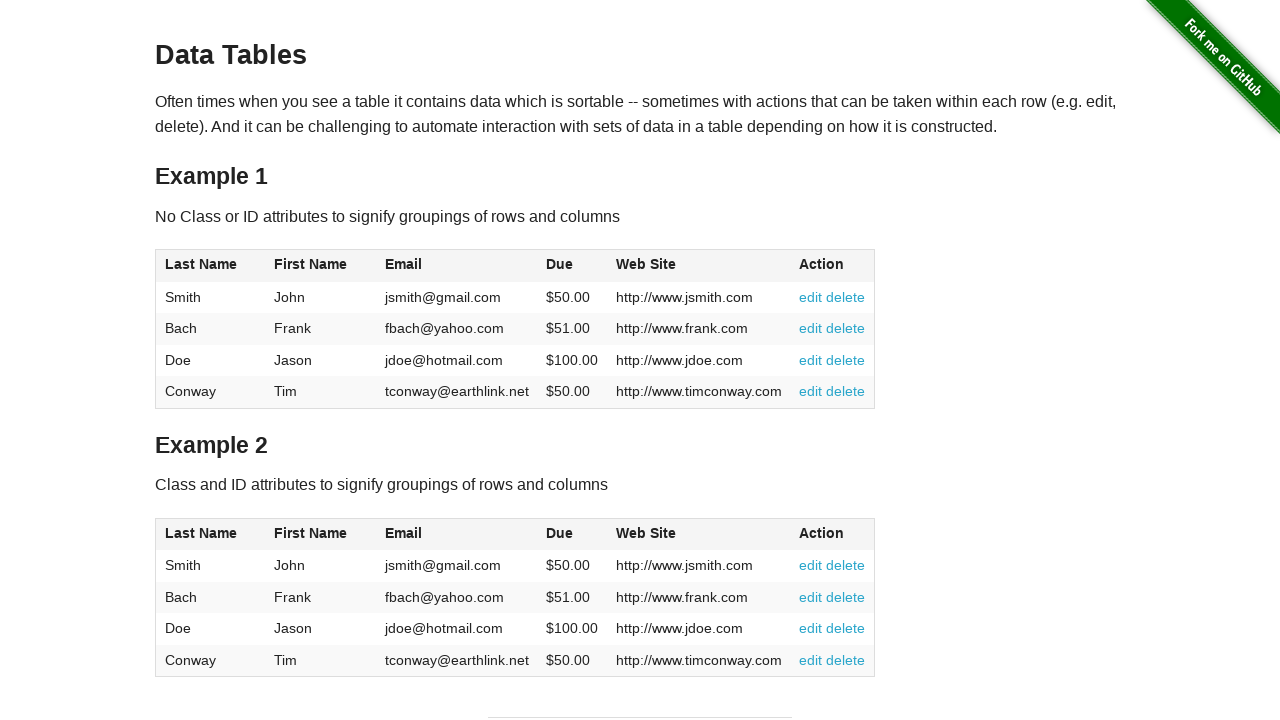

Clicked the 4th column header (Dues) to sort table 1 in ascending order at (572, 266) on #table1 thead tr th:nth-of-type(4)
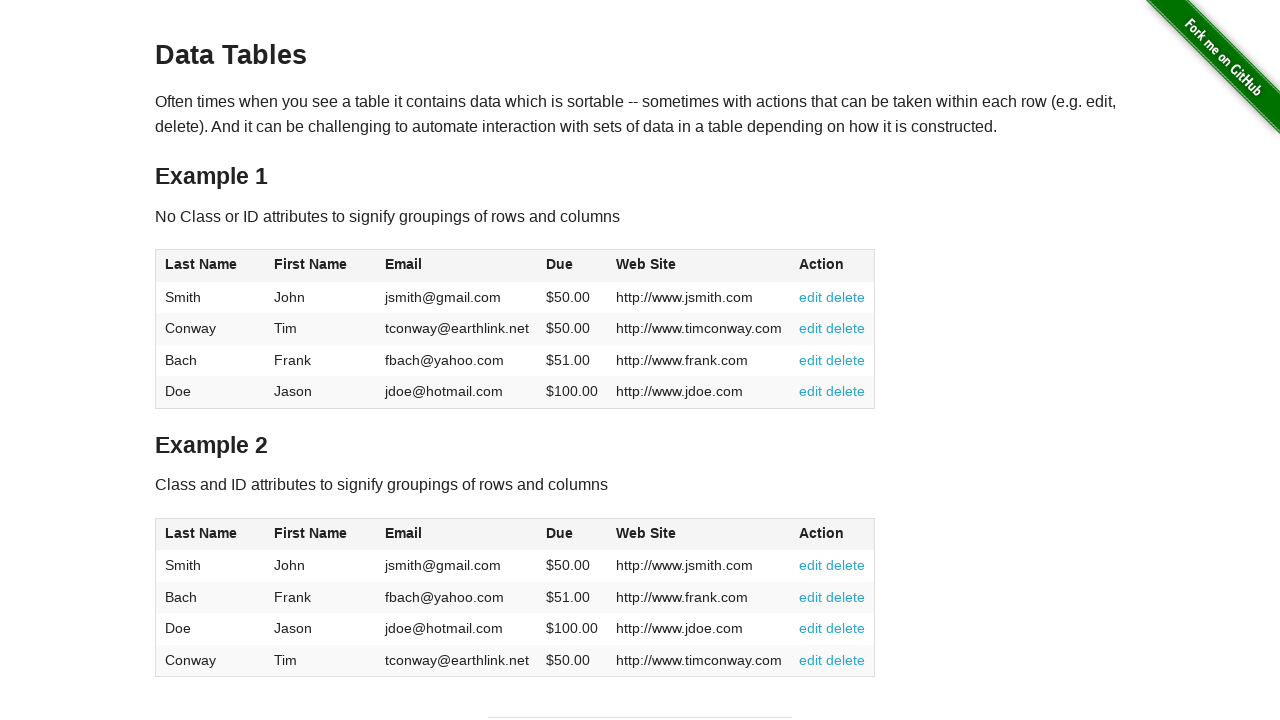

Table 1 body cells in the 4th column are present and visible
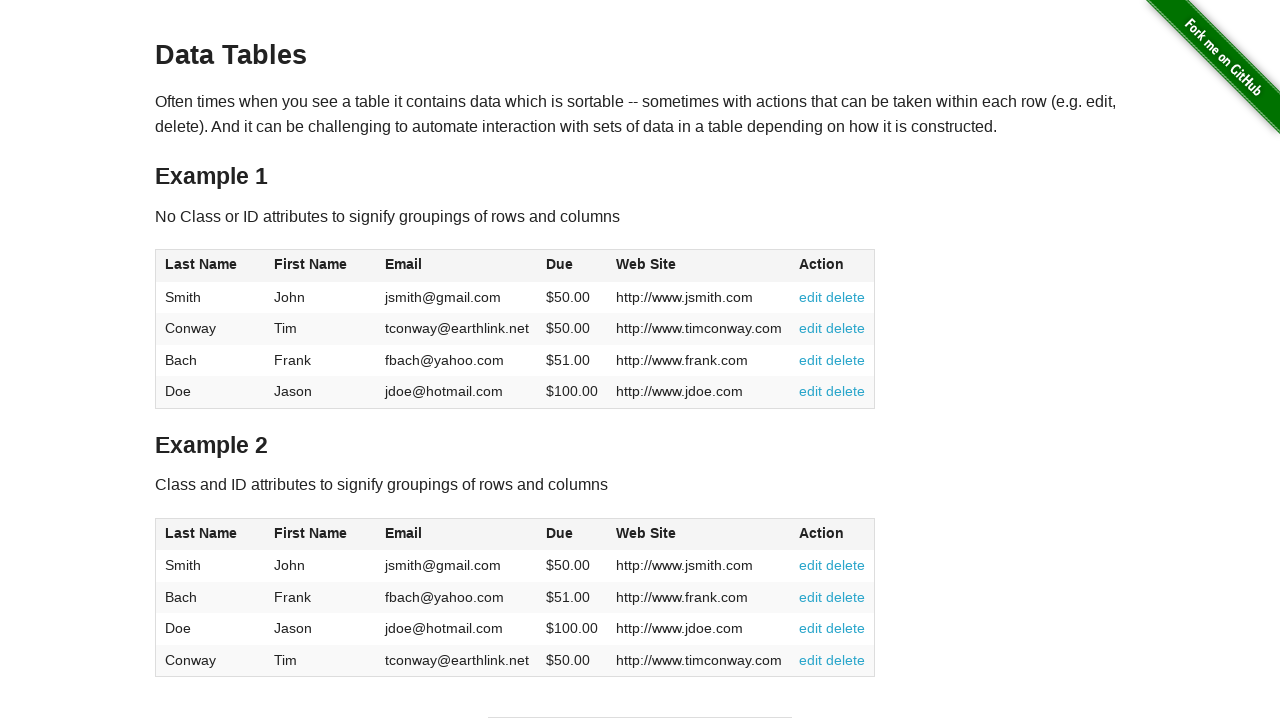

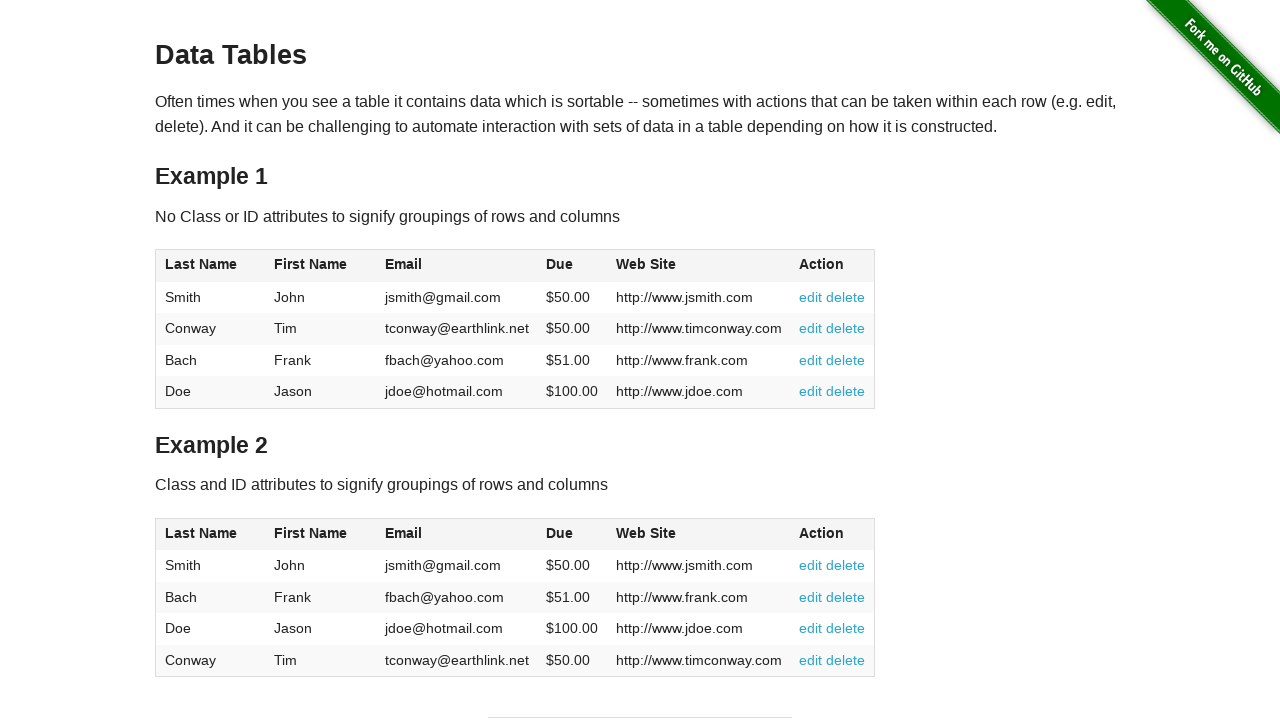